Navigates to a flight reservation page and selects a flight by clicking the choose button for the 5th row

Starting URL: https://blazedemo.com/reserve.php

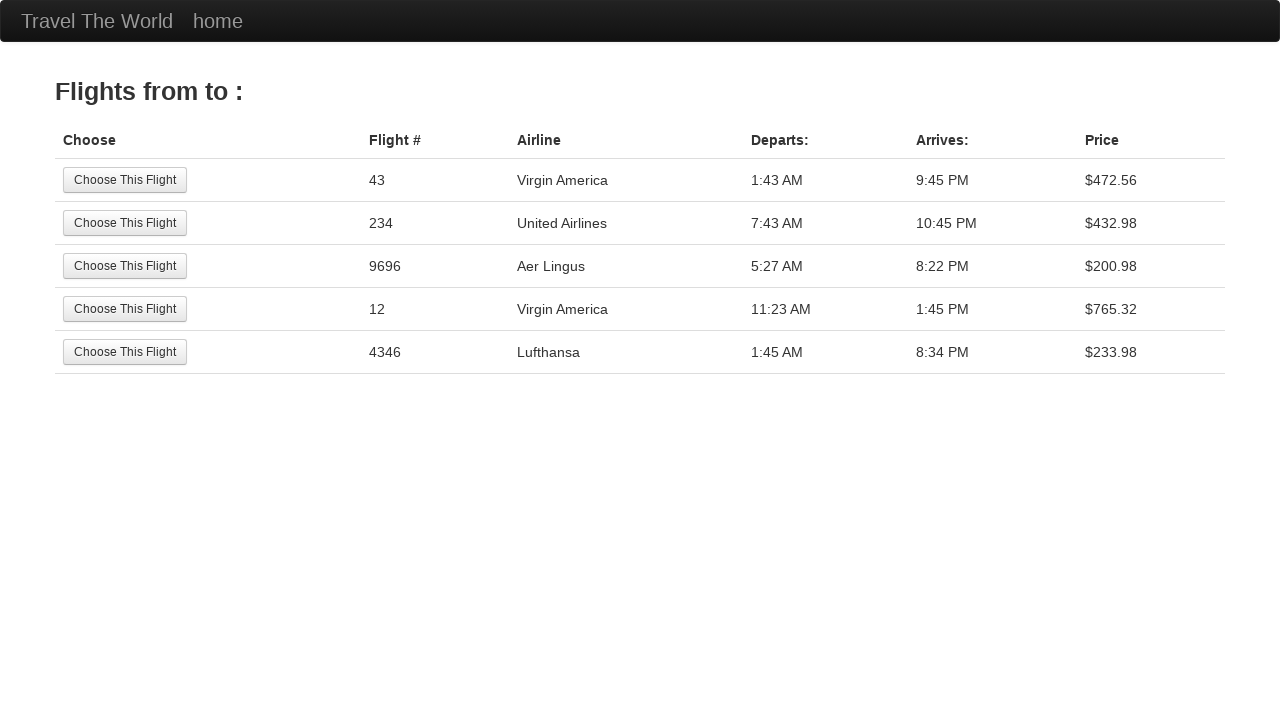

Navigated to flight reservation page
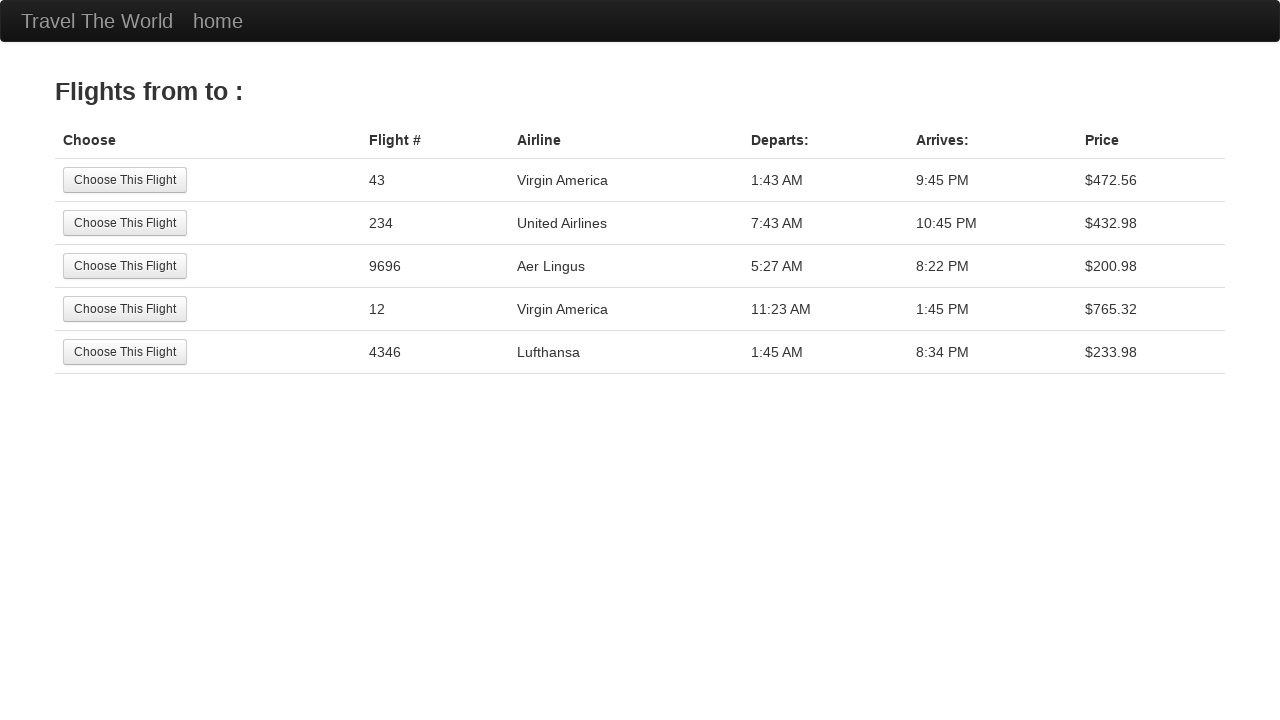

Clicked 'Choose This Flight' button for the 5th flight option at (125, 352) on tr:nth-child(5) .btn
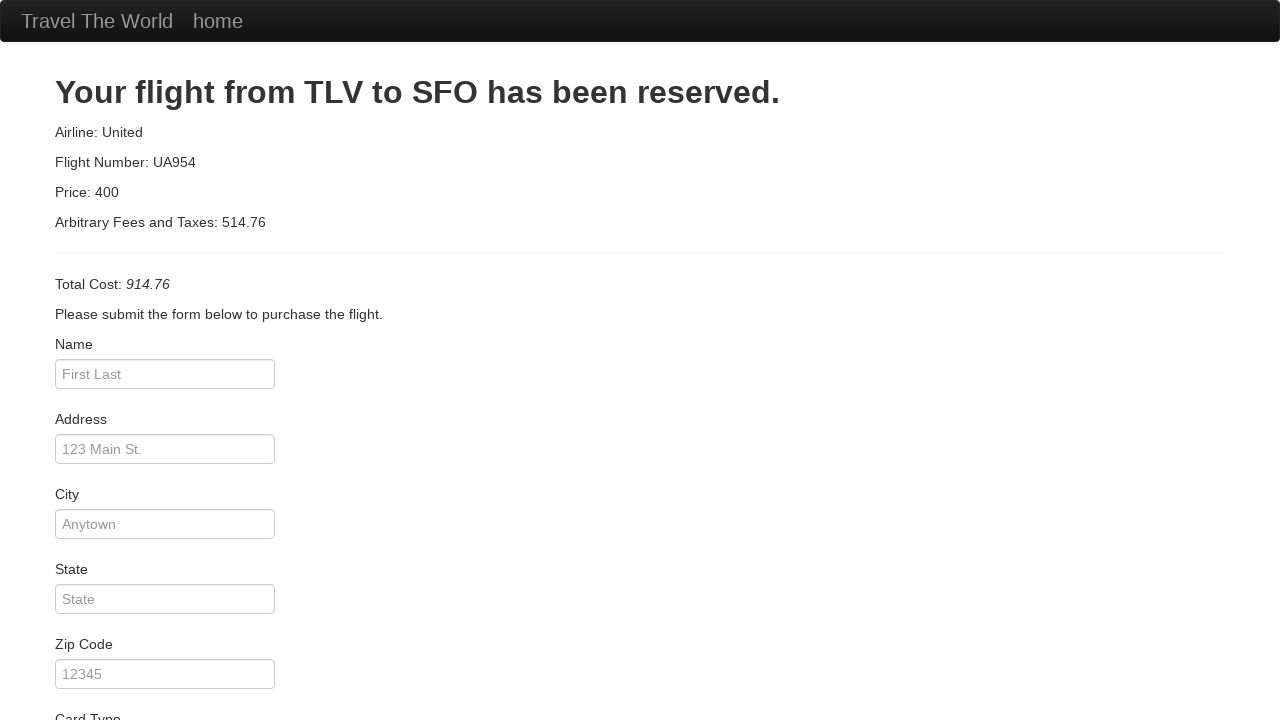

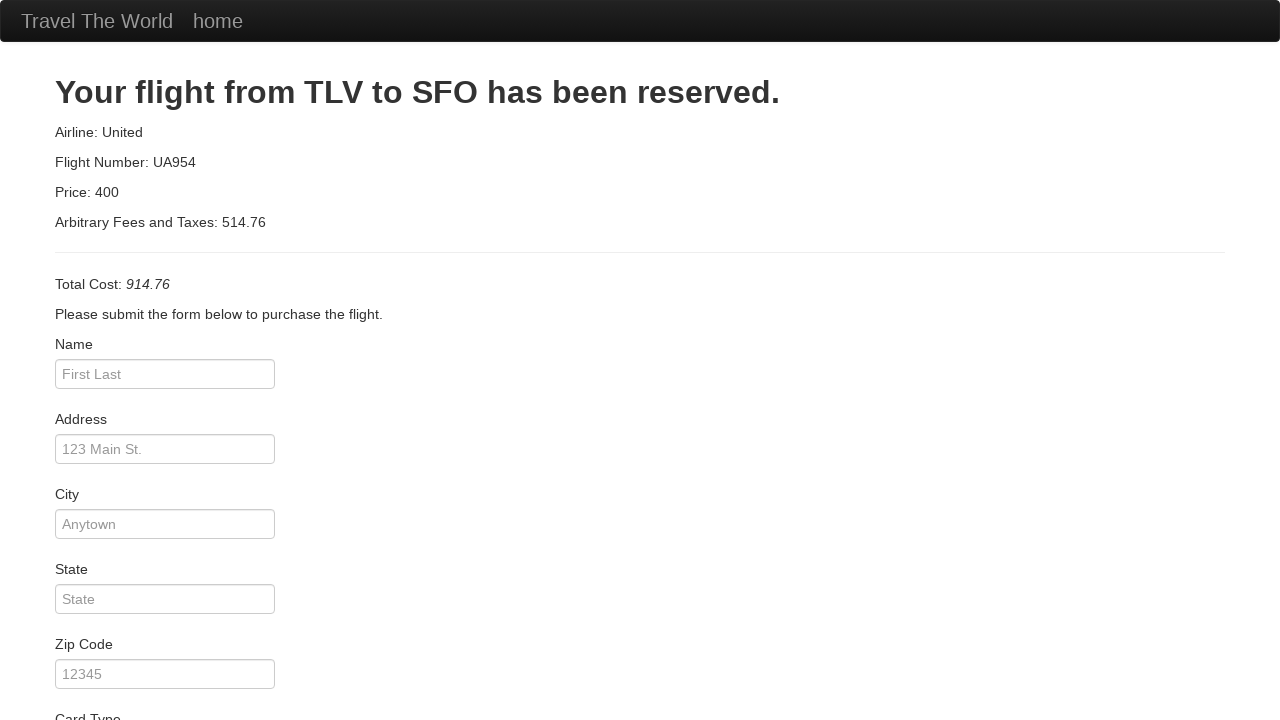